Tests autocomplete functionality by typing a partial country name and selecting a matching option from the dropdown suggestions

Starting URL: https://www.rahulshettyacademy.com/AutomationPractice/

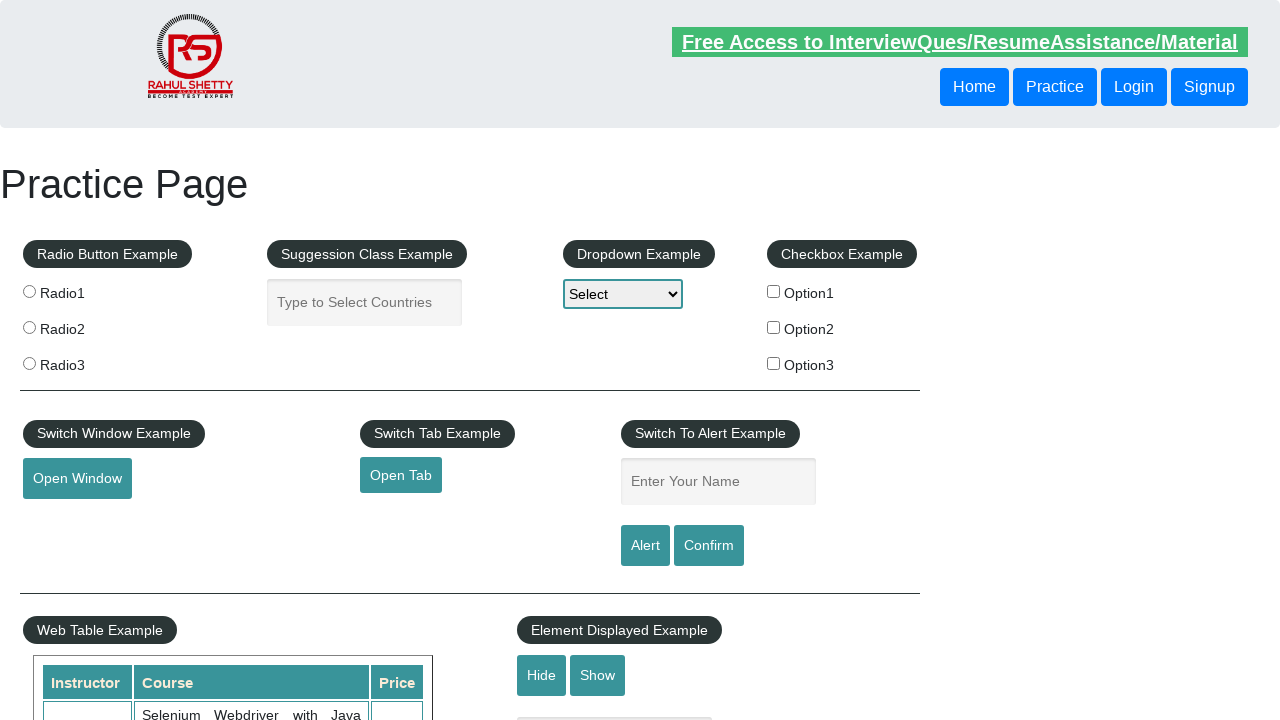

Typed 'Ban' in autocomplete field to trigger suggestions on #autocomplete
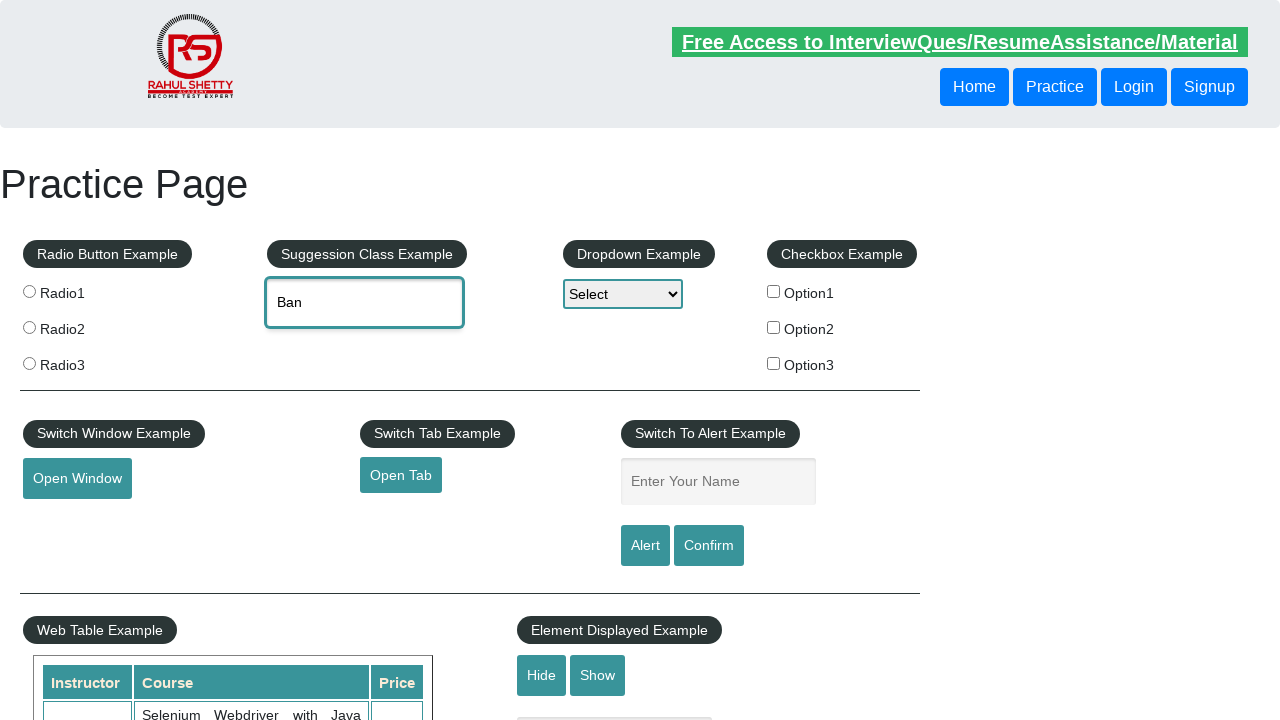

Autocomplete dropdown options appeared
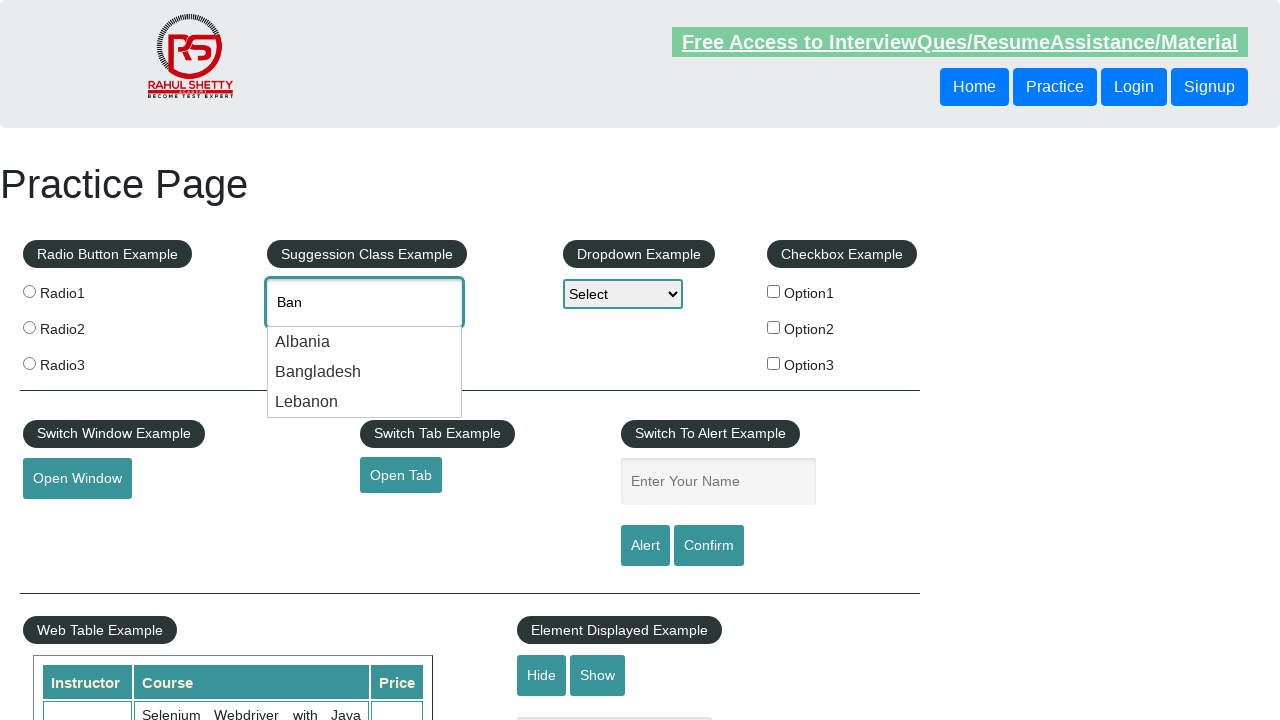

Selected 'Bangladesh' from autocomplete dropdown at (365, 372) on .ui-menu-item >> nth=1
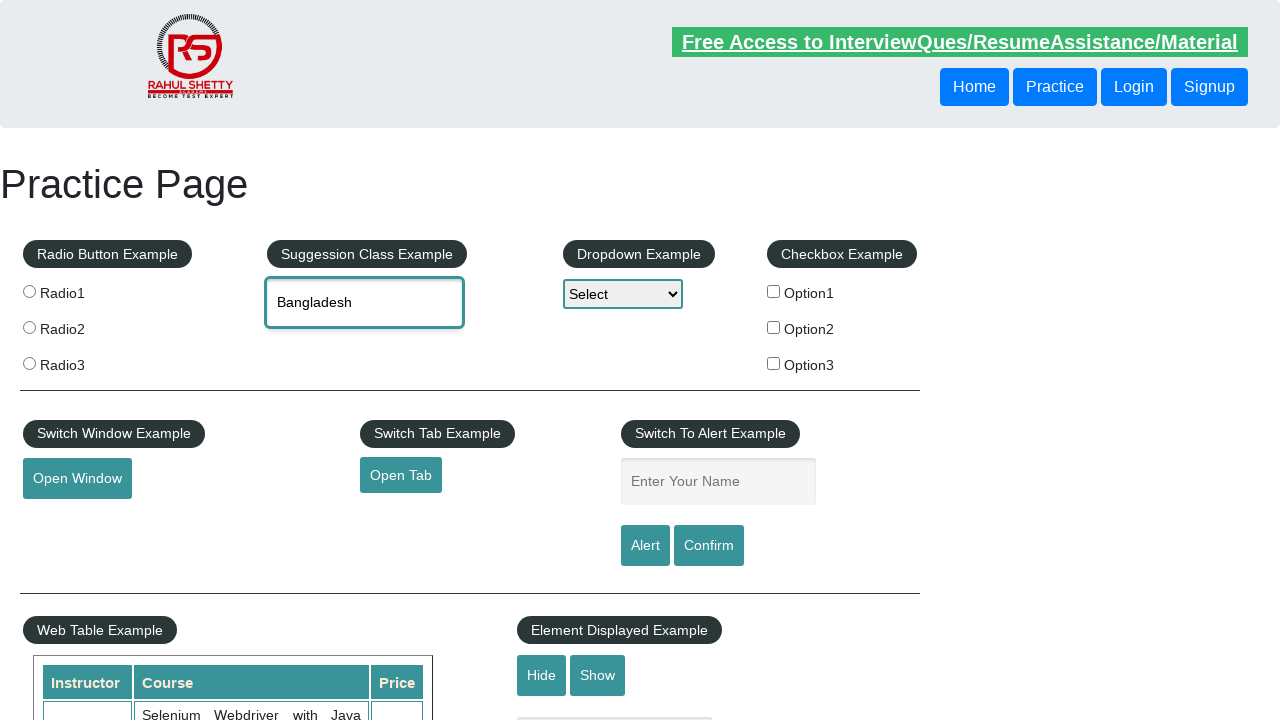

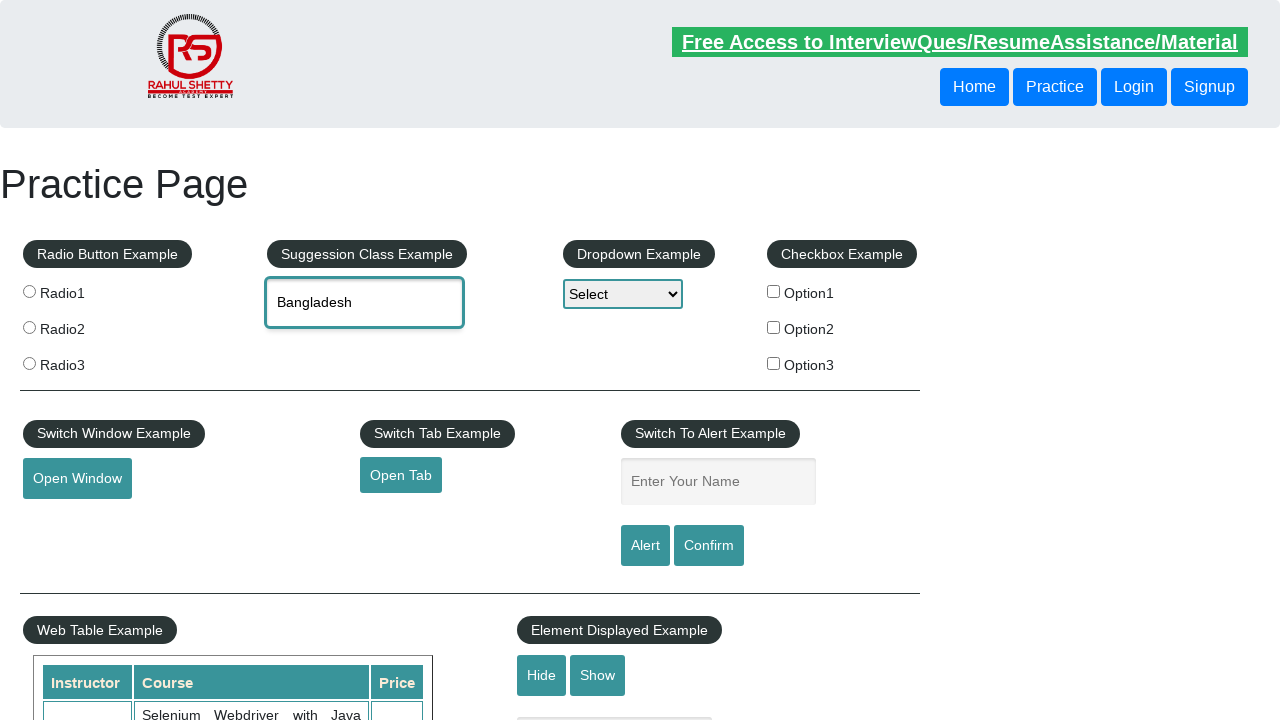